Tests that registration fails when an invalid email format is entered in the signup form. Fills the name and email fields with an invalid email address, clicks signup, and verifies the page doesn't change (indicating validation failure).

Starting URL: https://www.automationexercise.com/login

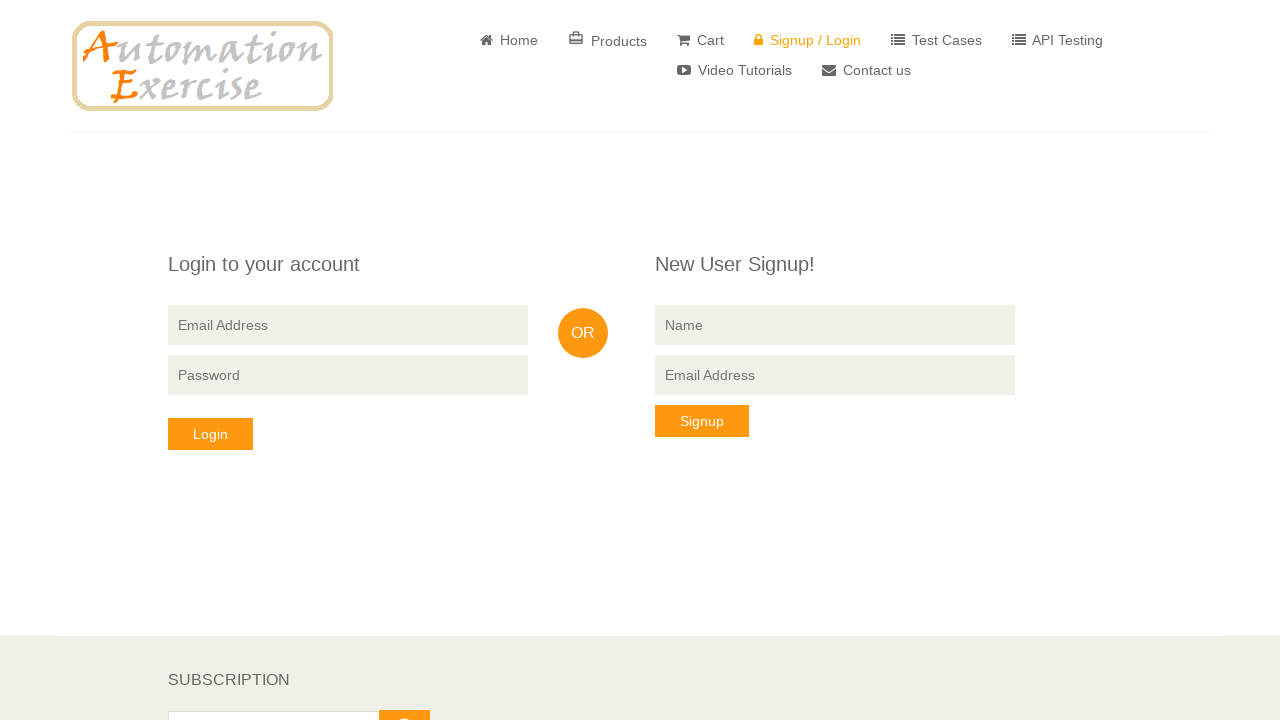

Stored initial page title for comparison
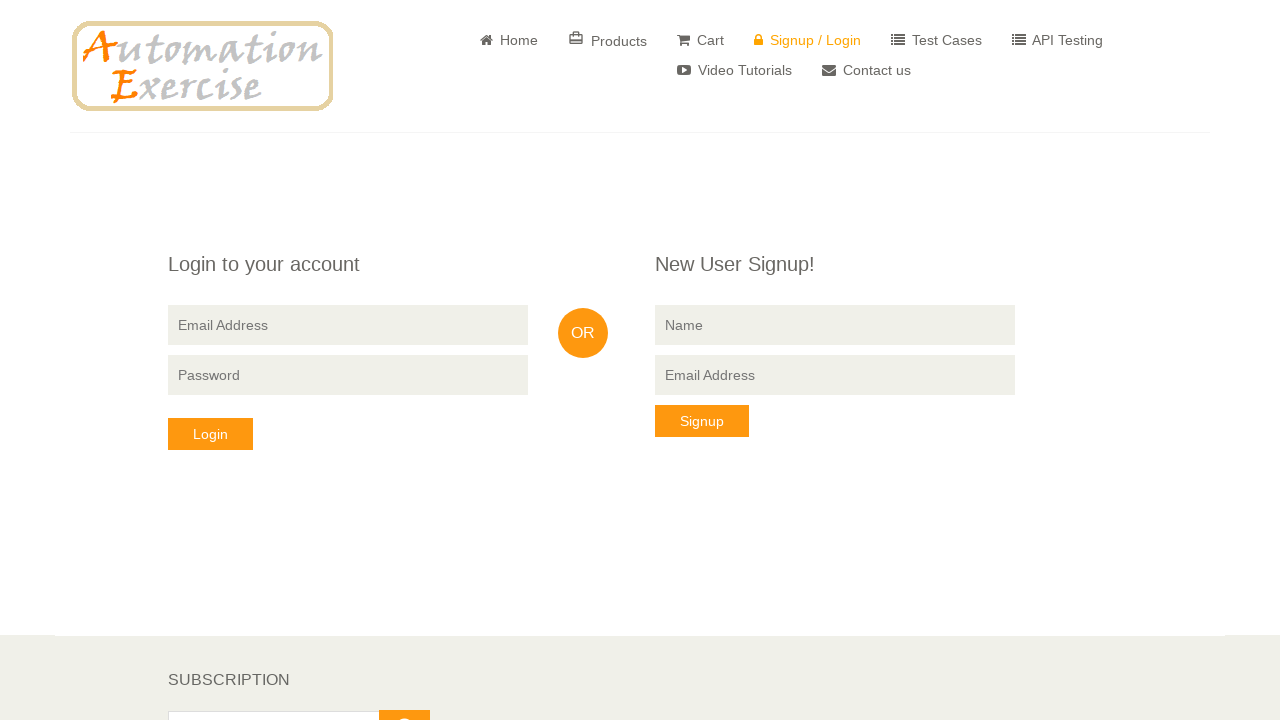

Filled Name field with 'John Smith' on input[data-qa='signup-name']
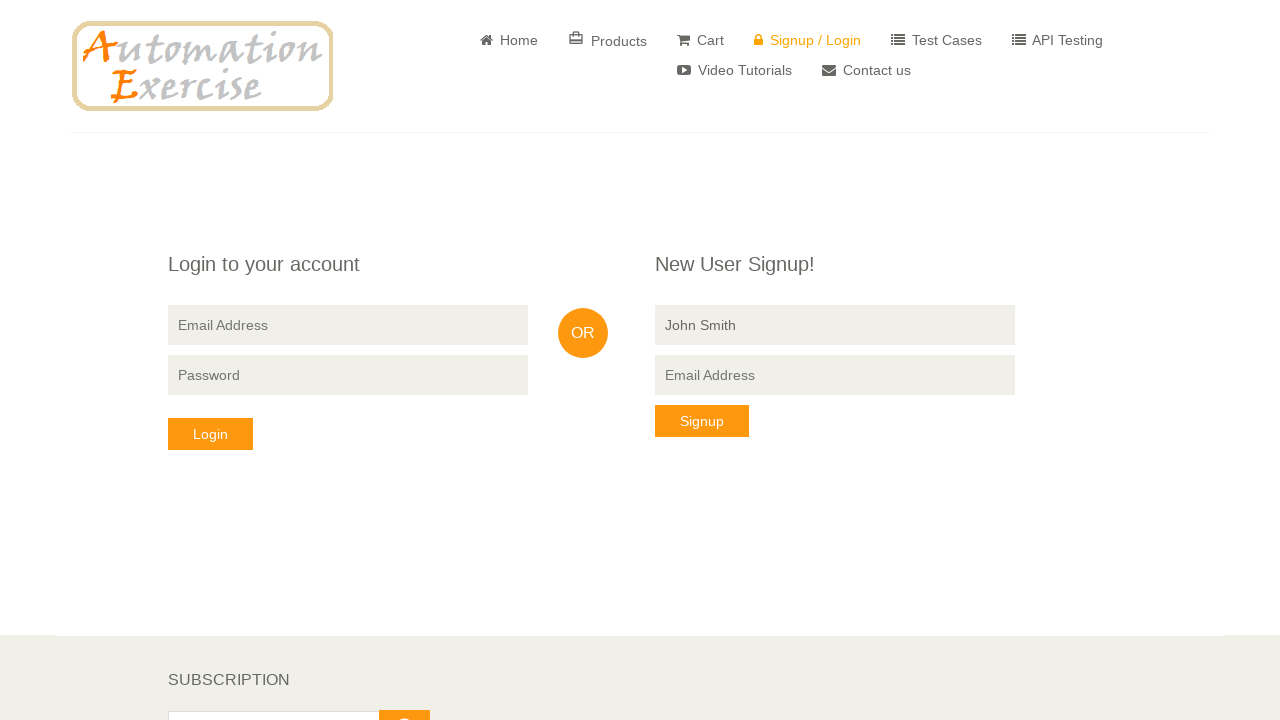

Filled Email field with invalid email format 'invalid-email-format' on input[data-qa='signup-email']
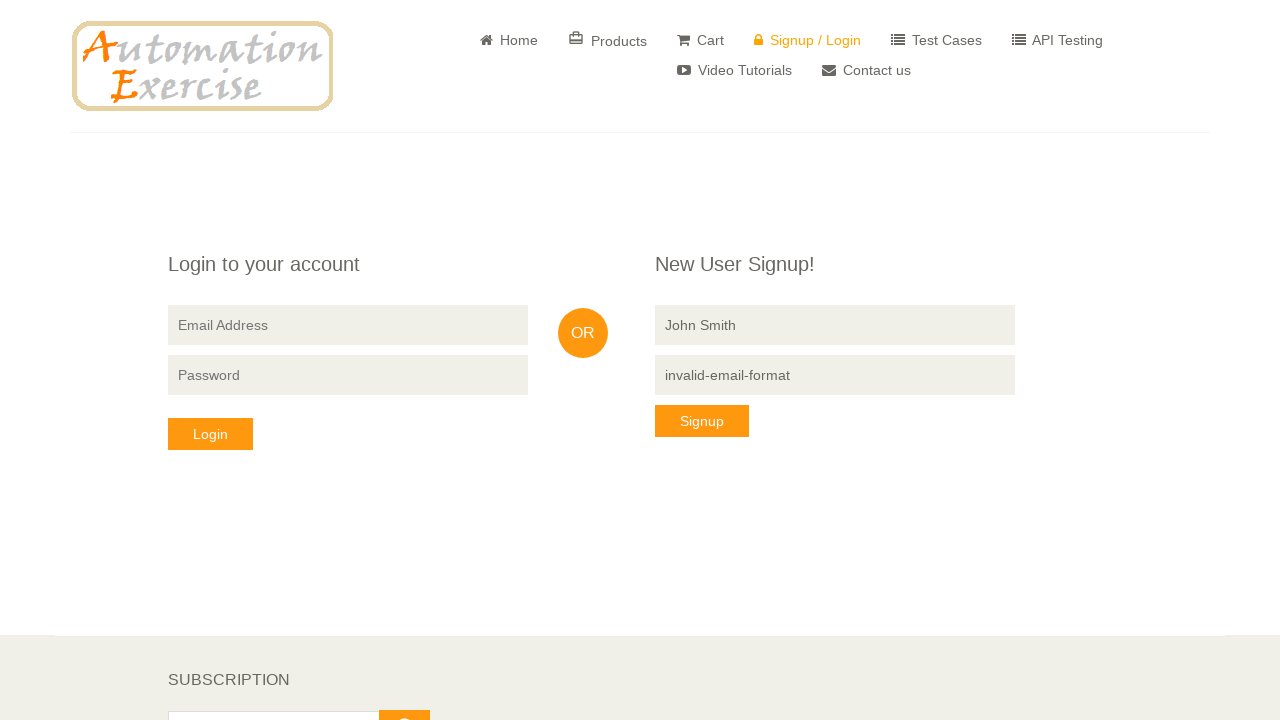

Clicked Sign Up button at (702, 421) on button[data-qa='signup-button']
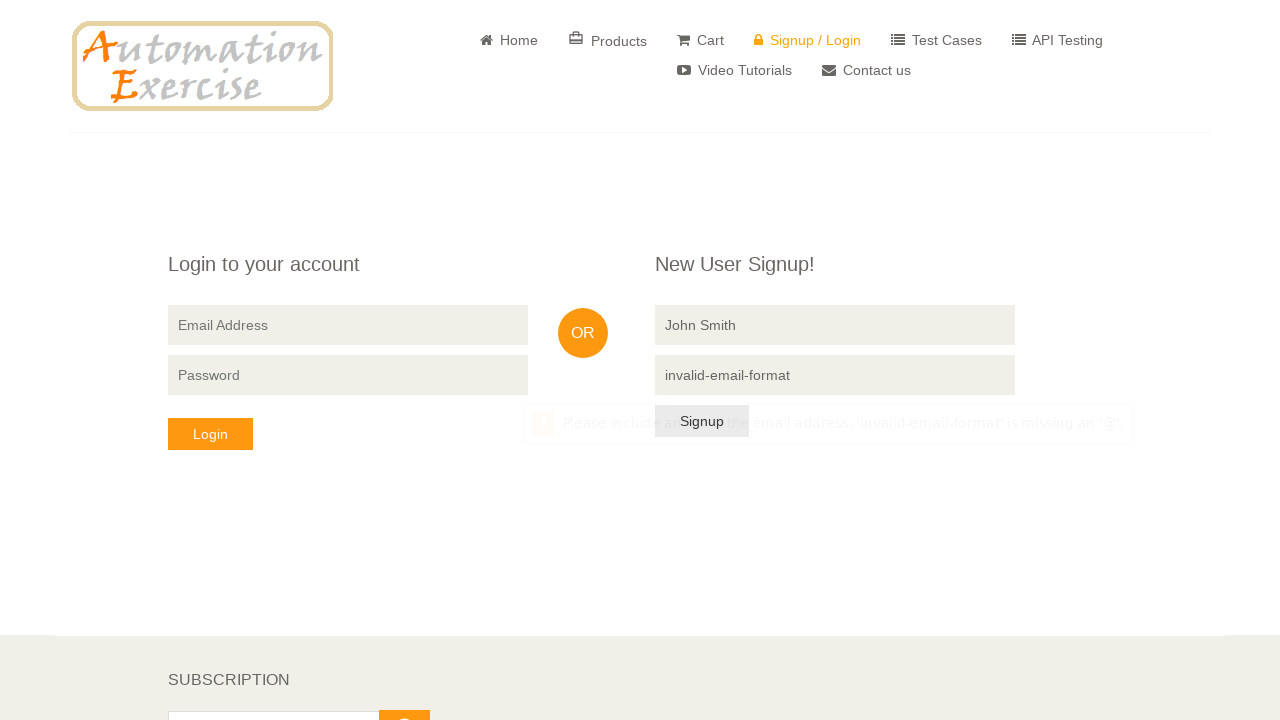

Waited 1000ms for potential page transition
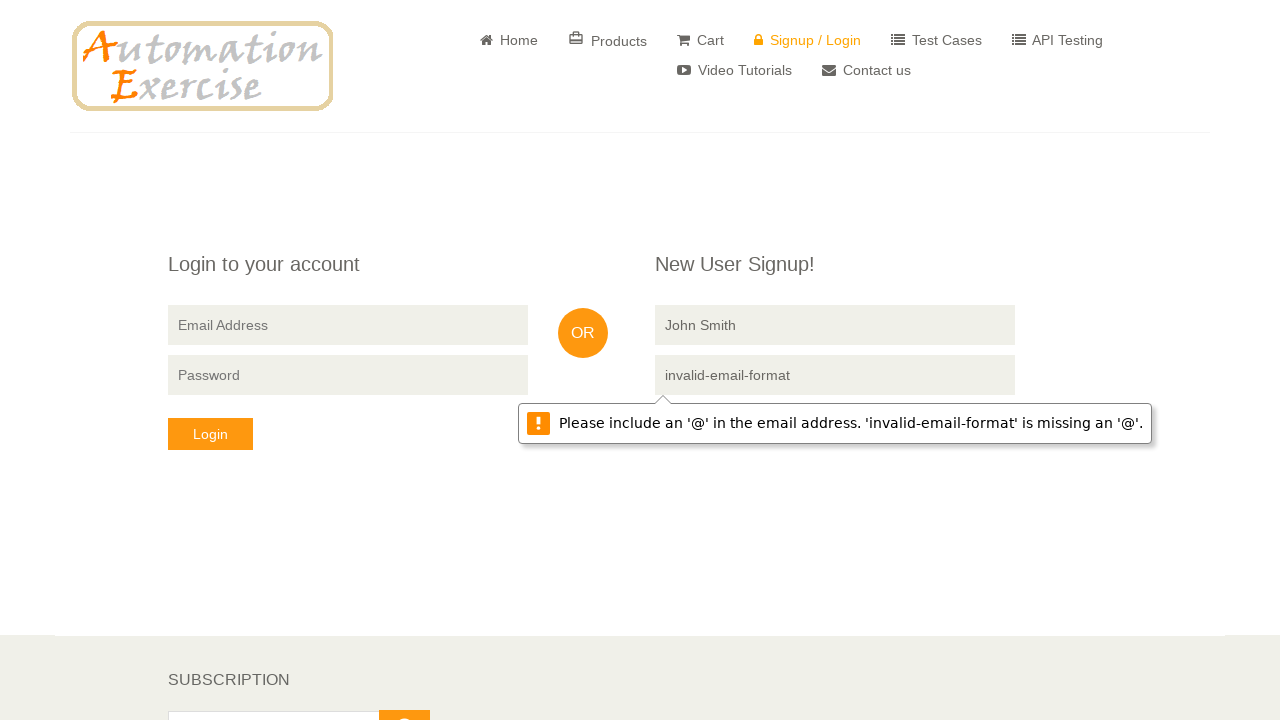

Retrieved current page title
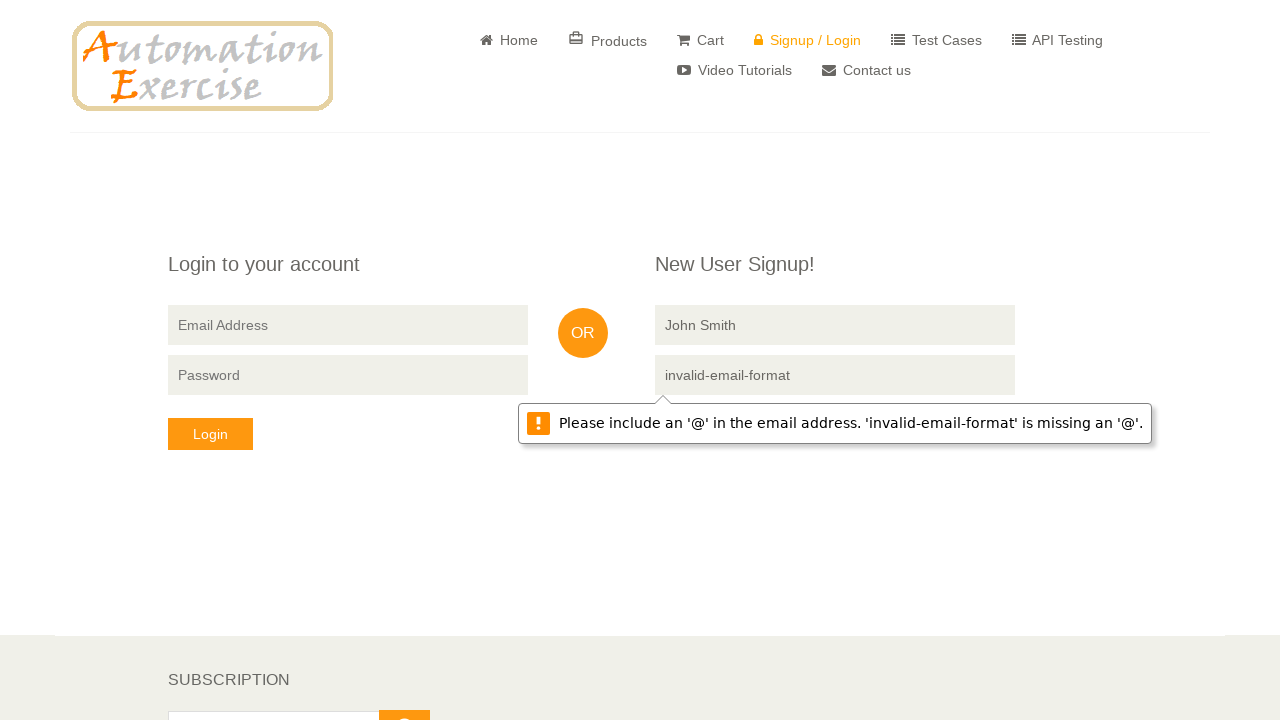

Verified page title unchanged after invalid email submission - validation prevented form submission
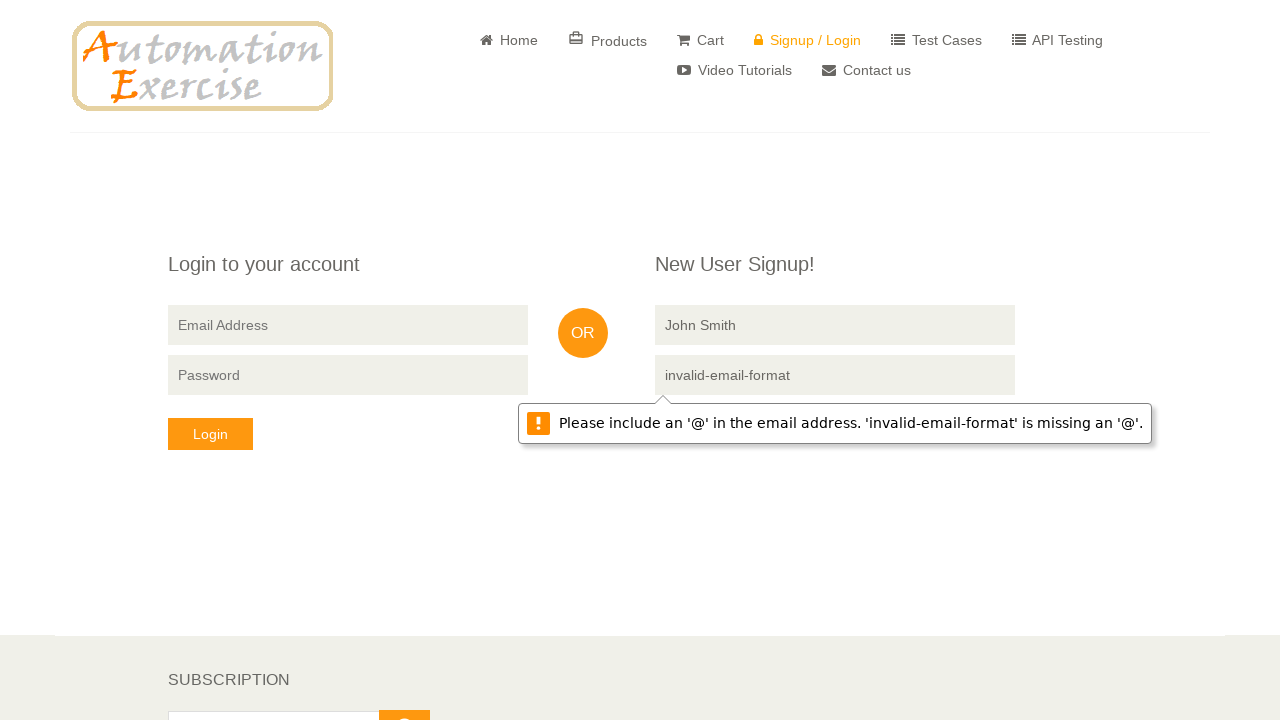

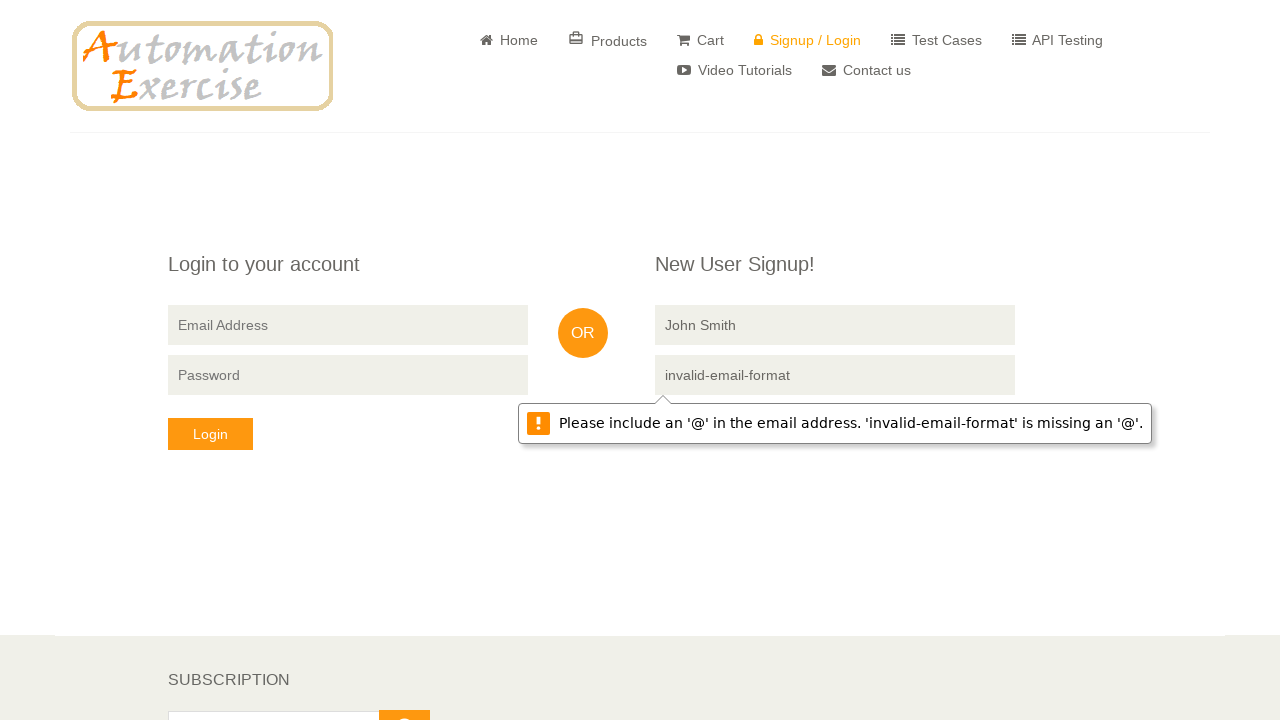